Tests a practice form submission by filling out name, email, password fields, selecting checkbox, dropdown option, radio button, date picker, and submitting the form.

Starting URL: https://rahulshettyacademy.com/angularpractice/

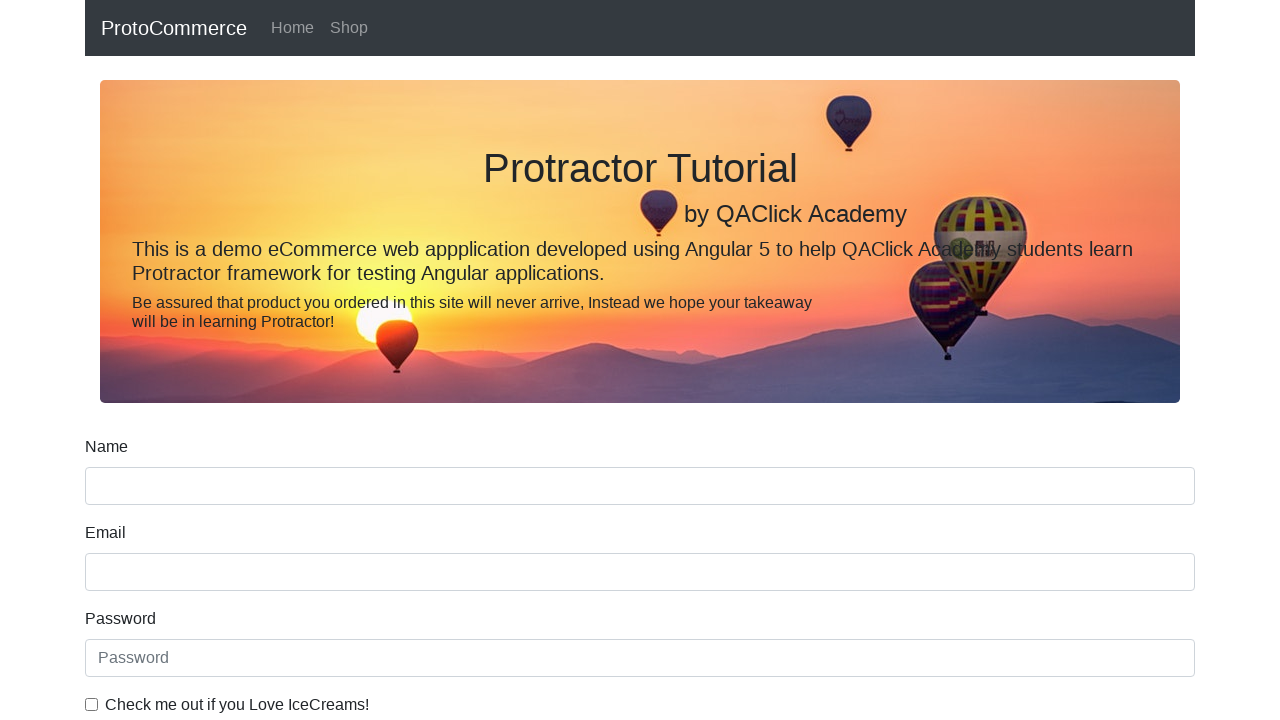

Filled name field with 'Raheem' on input[name='name']
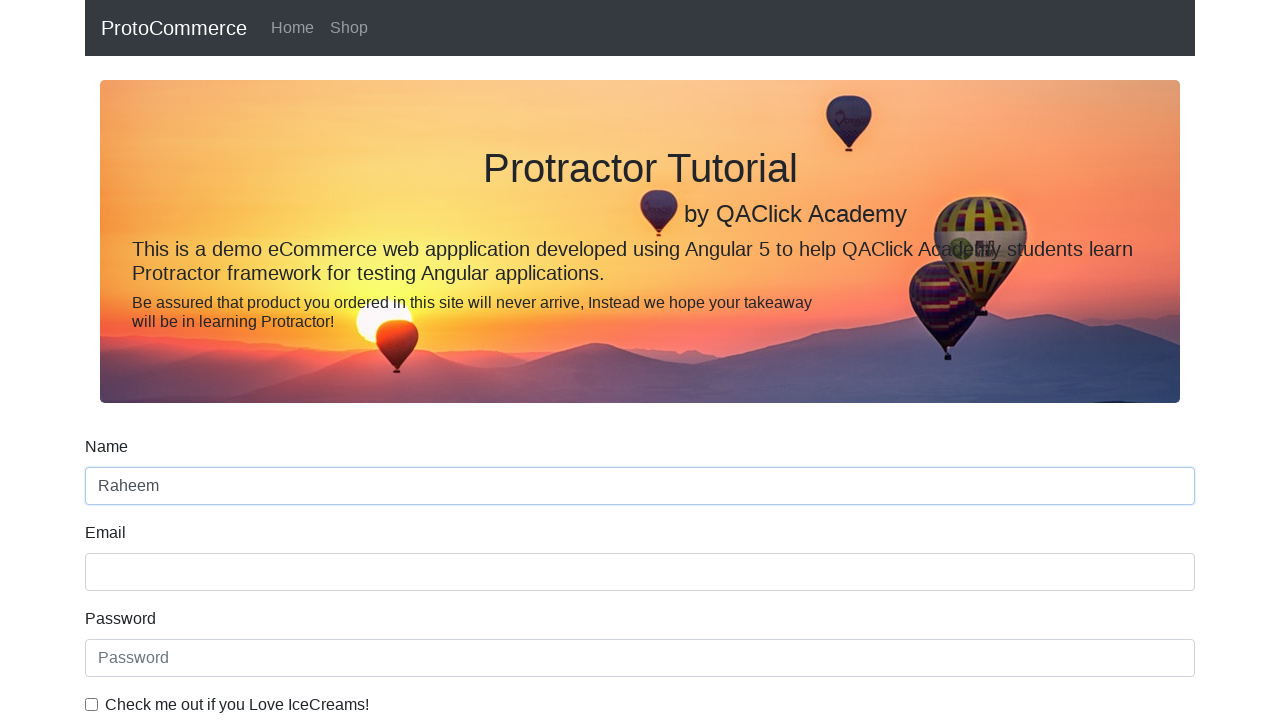

Filled email field with 'abcxyz@gmail.com' on input[name='email']
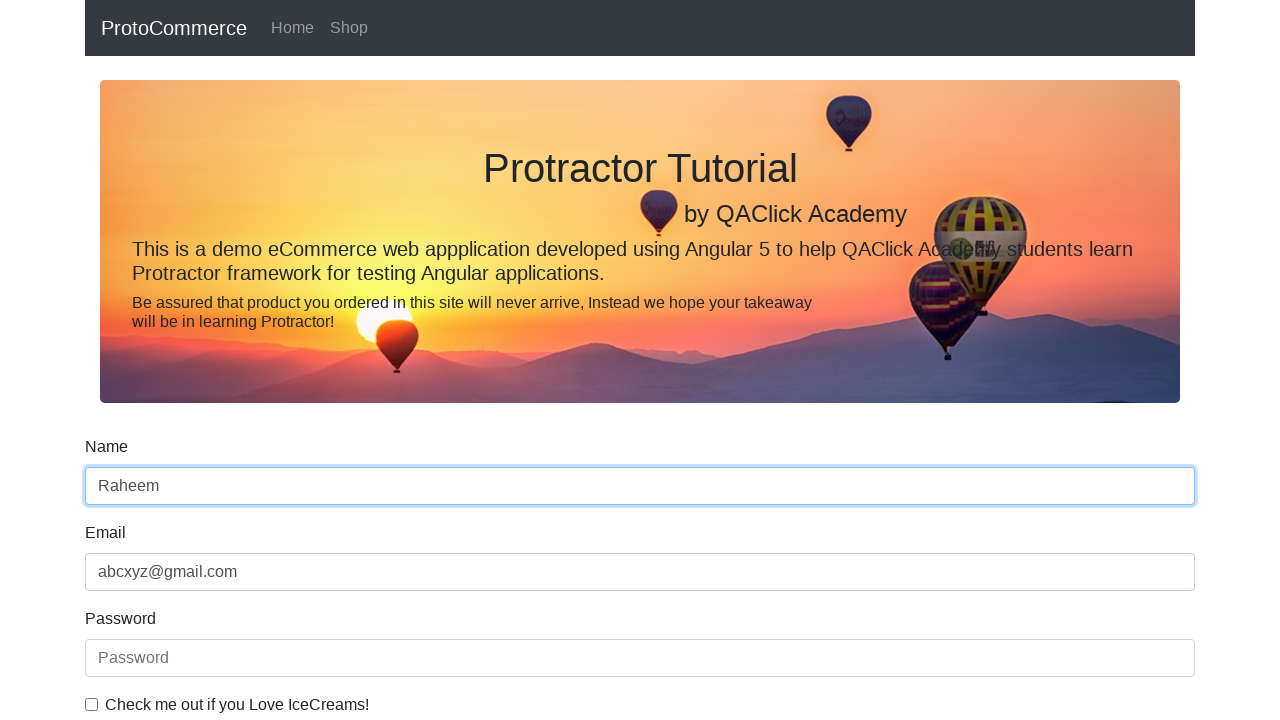

Filled password field with 'abcxyz' on #exampleInputPassword1
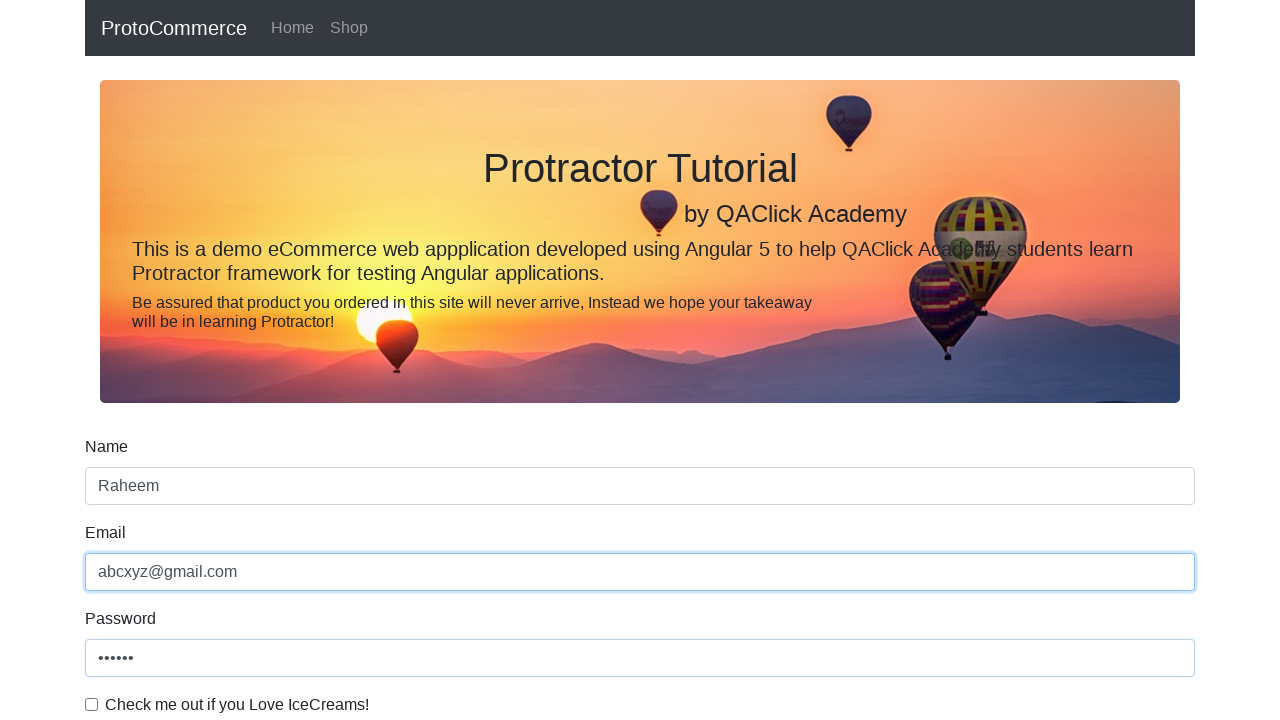

Clicked checkbox to agree to terms at (92, 704) on #exampleCheck1
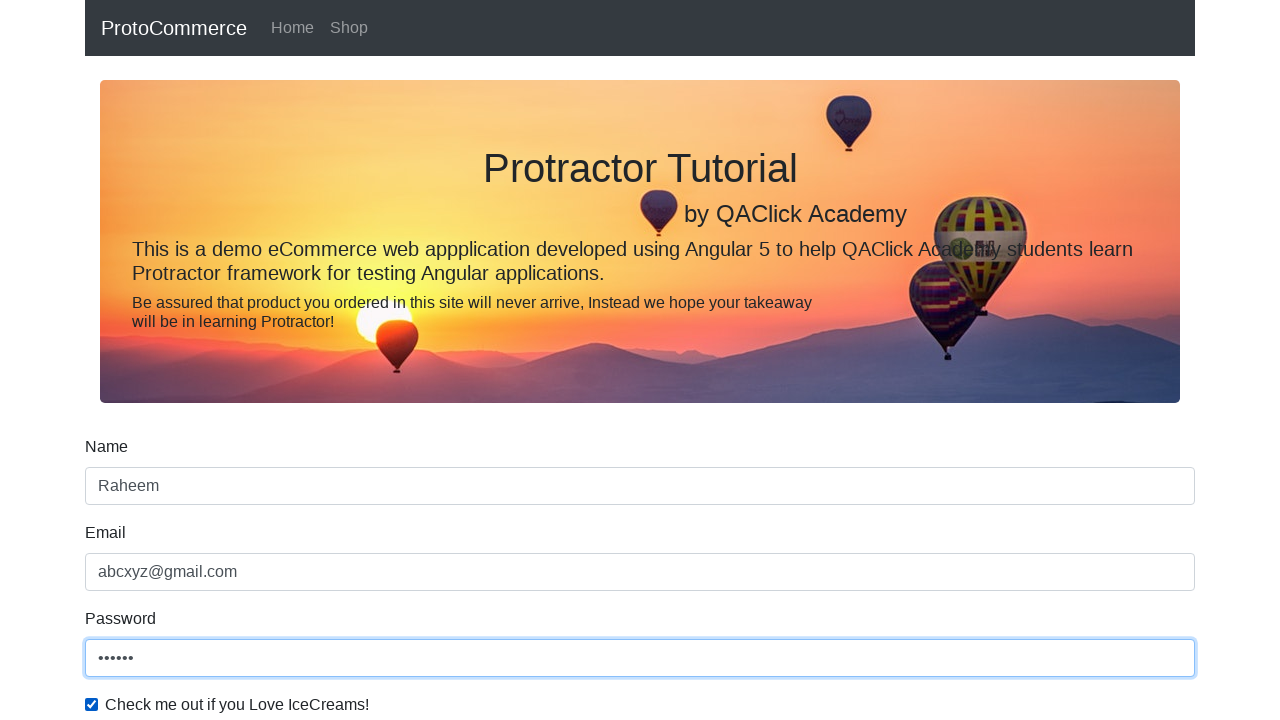

Selected first option from dropdown menu on #exampleFormControlSelect1
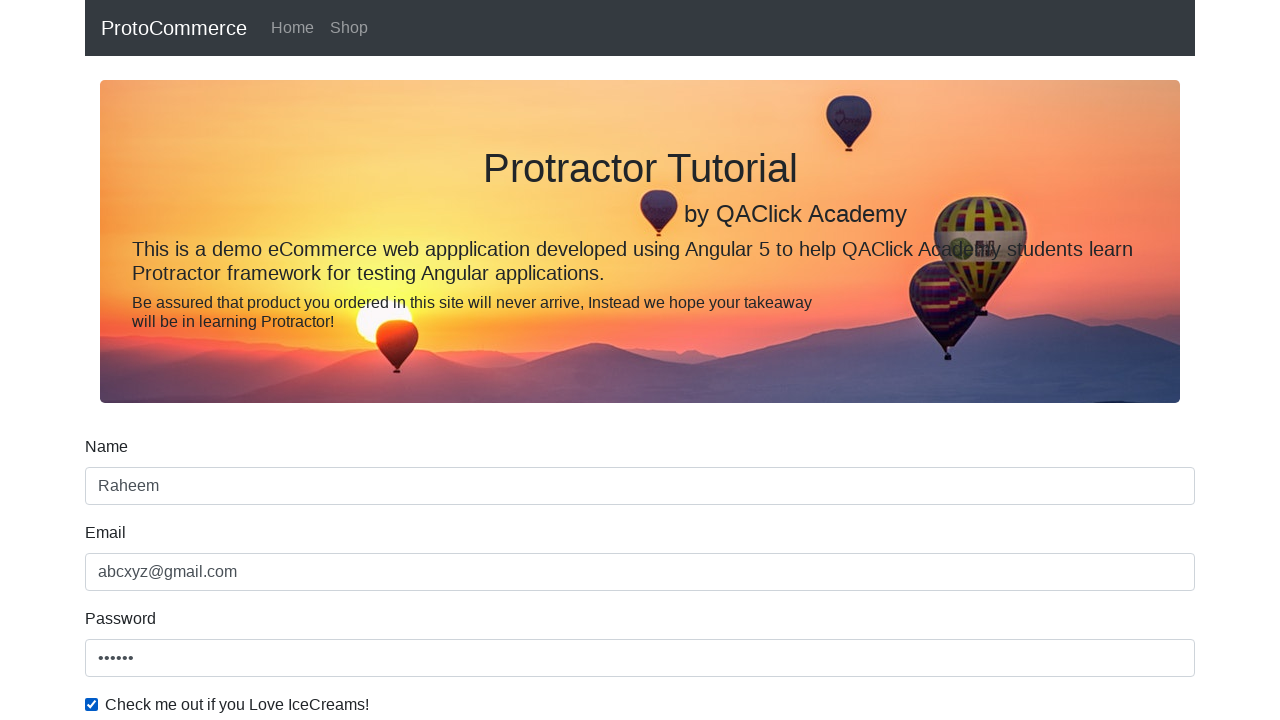

Clicked first radio button option at (238, 360) on #inlineRadio1
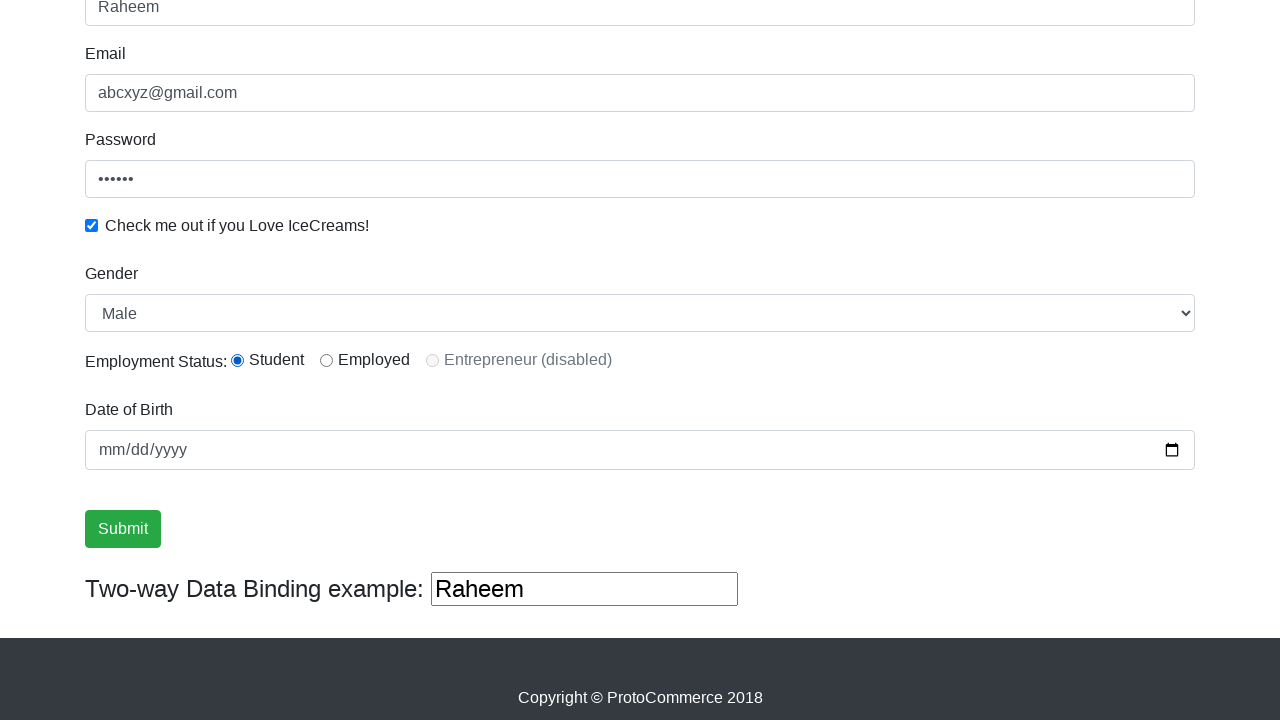

Filled date field with '1990-08-20' on input[type='date']
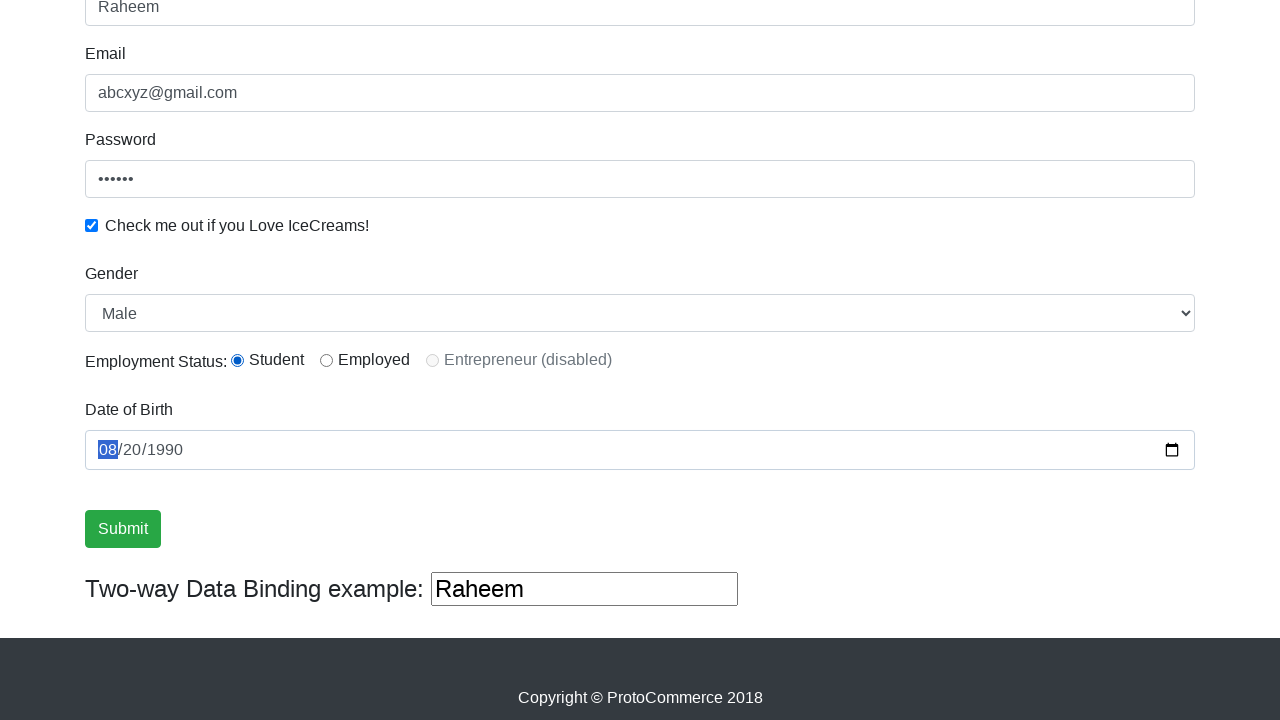

Clicked submit button to submit the form at (123, 529) on .btn.btn-success
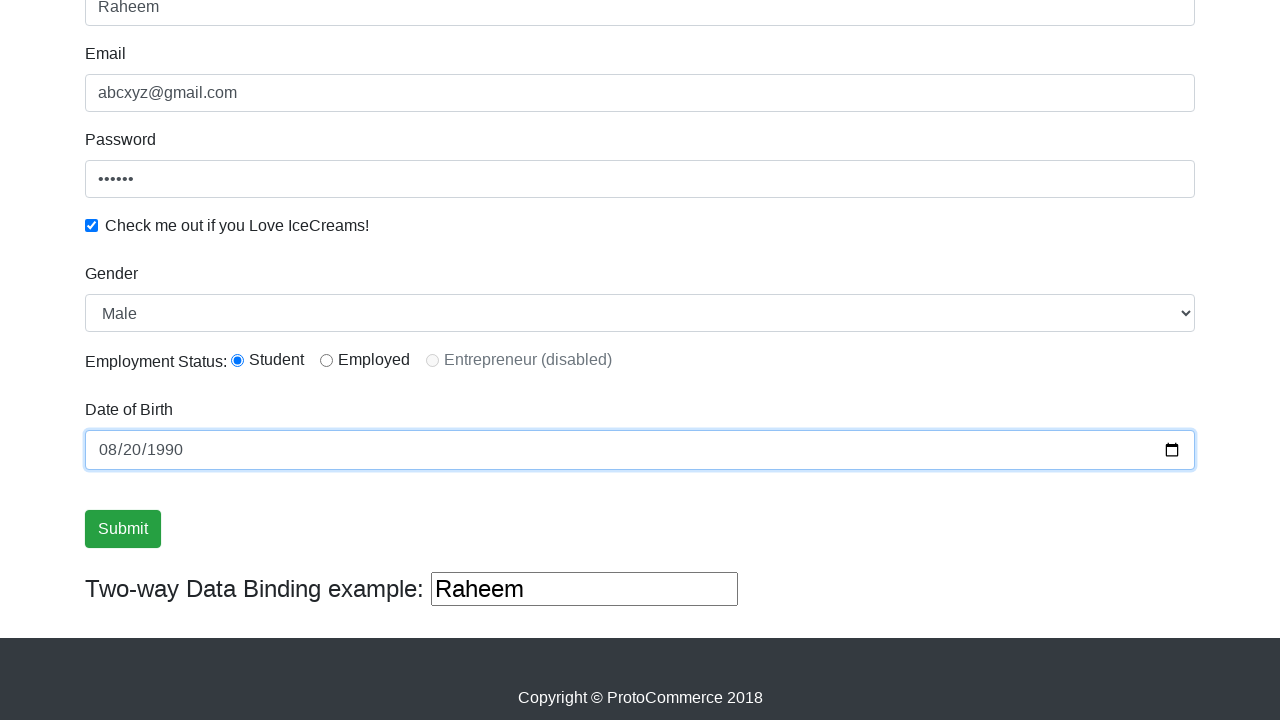

Form submission successful - success alert message appeared
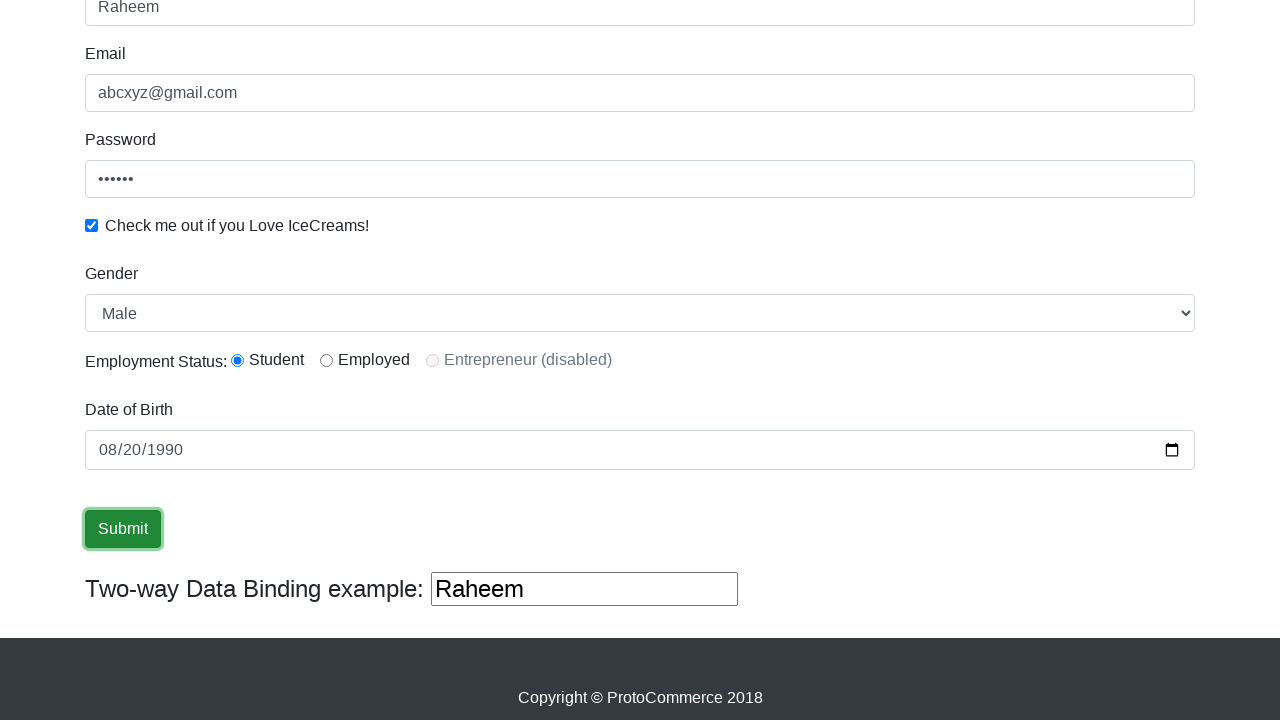

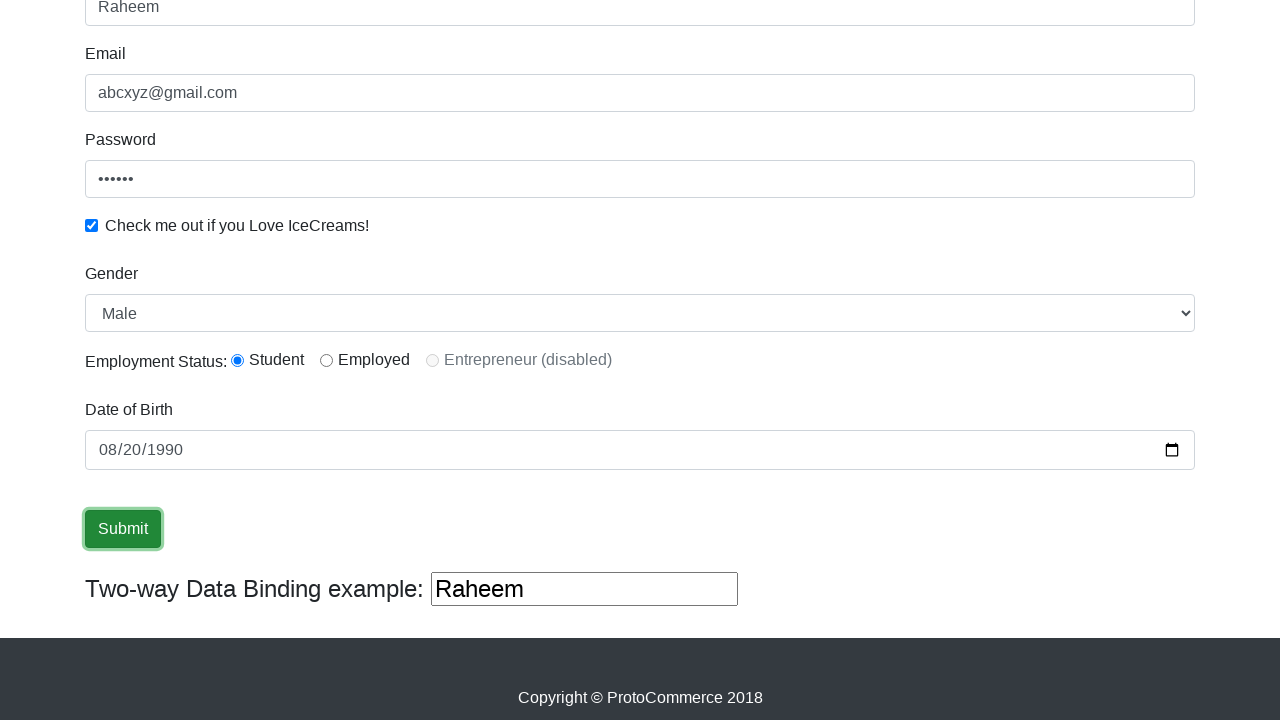